Tests dynamic controls functionality by clicking a button to remove a checkbox and verify it disappears, then clicking another button to enable a disabled input field and verifying it becomes enabled.

Starting URL: http://the-internet.herokuapp.com/dynamic_controls

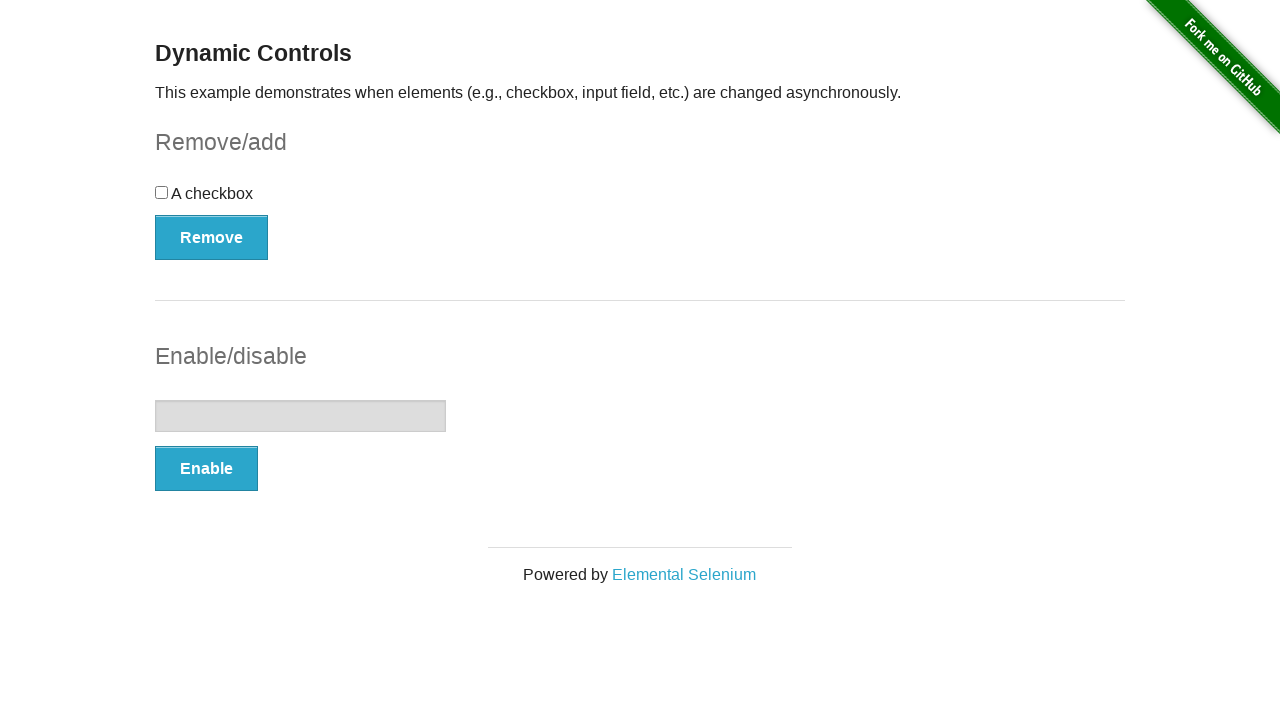

Waited for checkbox element to be present
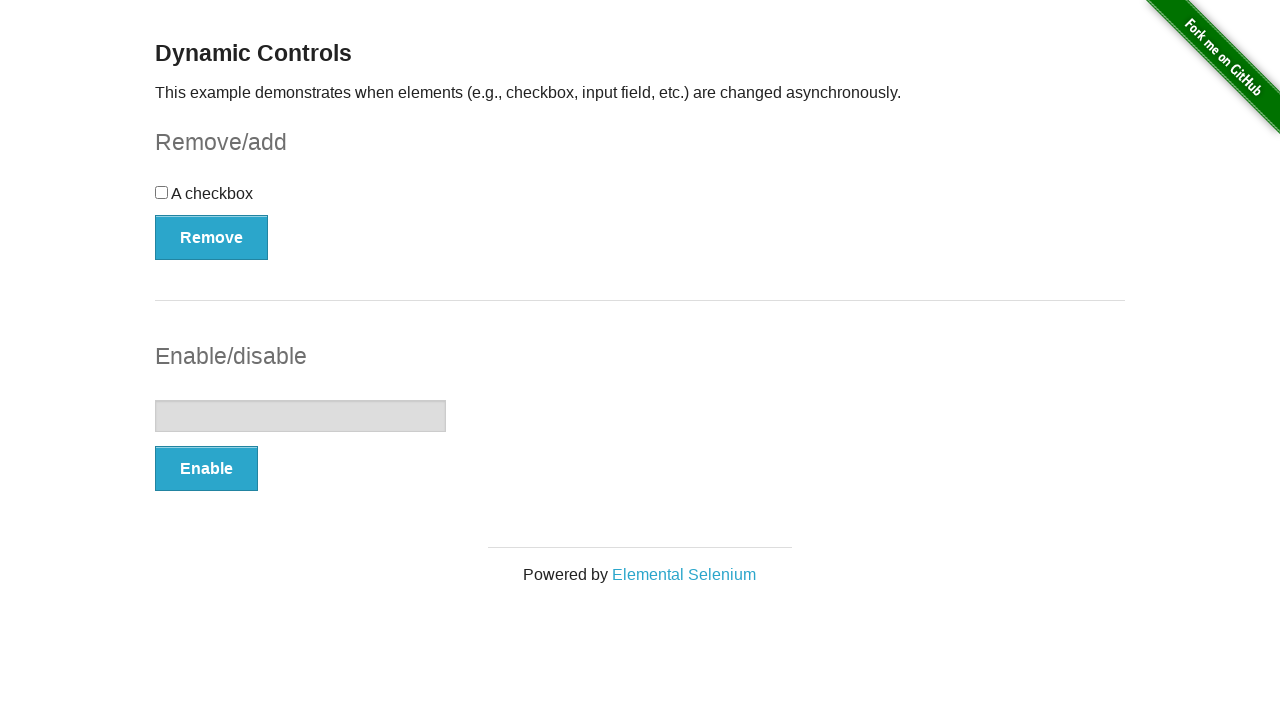

Clicked the Remove button to remove the checkbox at (212, 237) on xpath=//*[@id='checkbox-example']/button
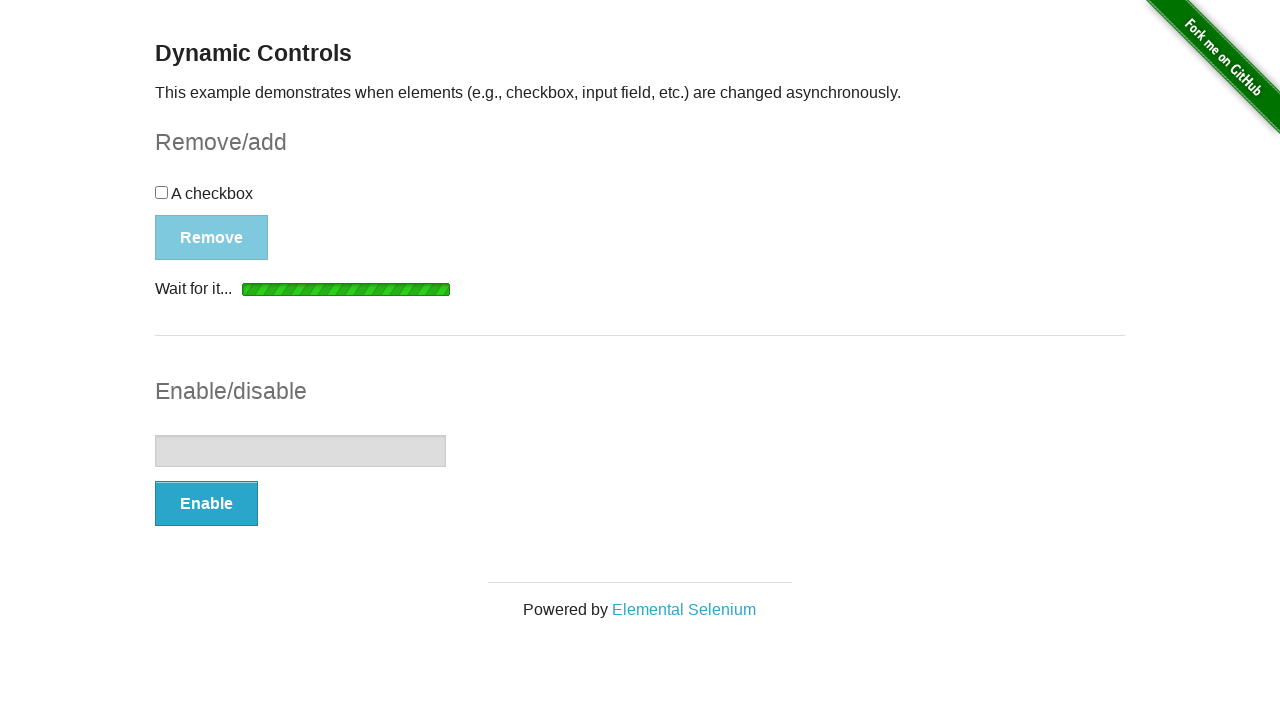

Waited for removal confirmation message to appear
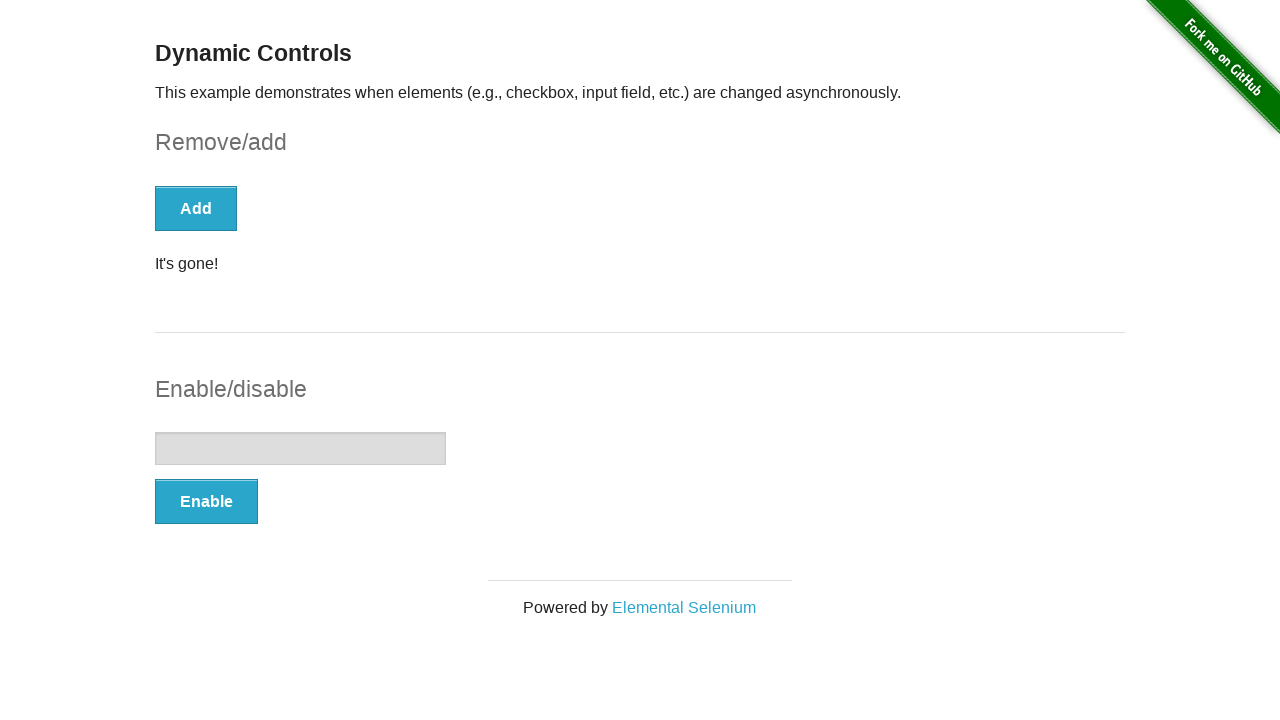

Verified checkbox element has been removed and is no longer visible
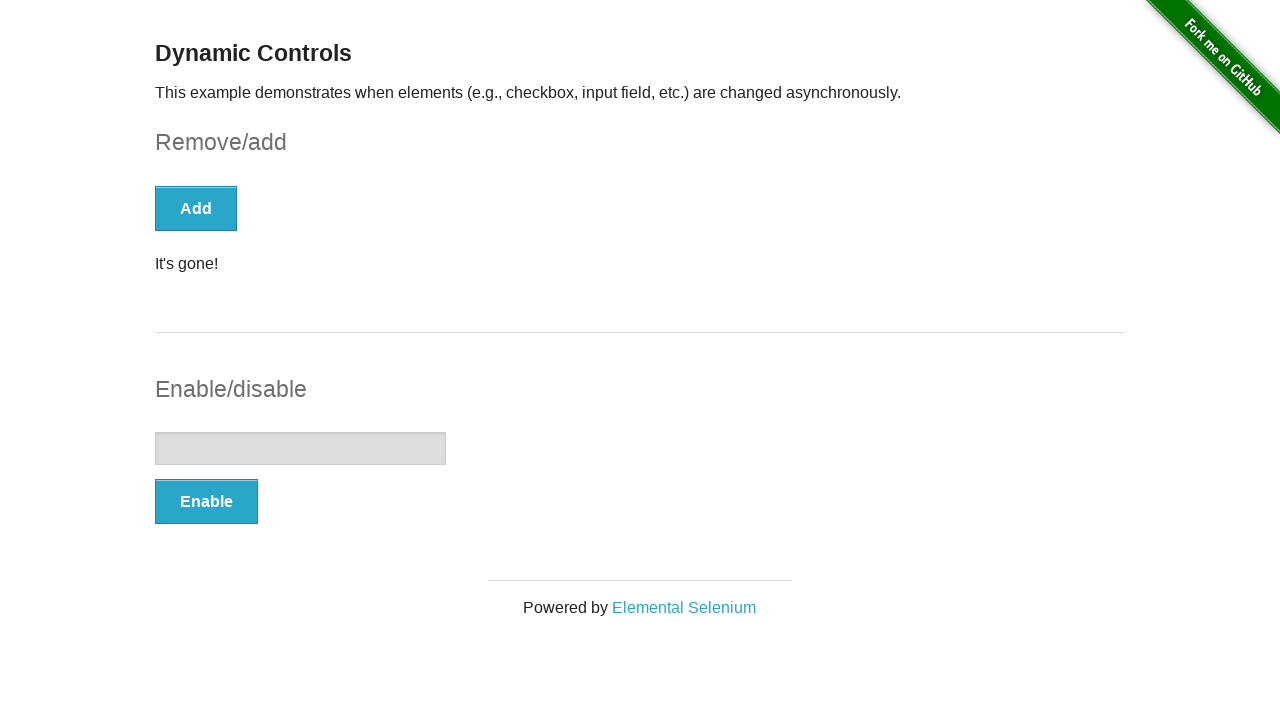

Verified that the input field is initially disabled
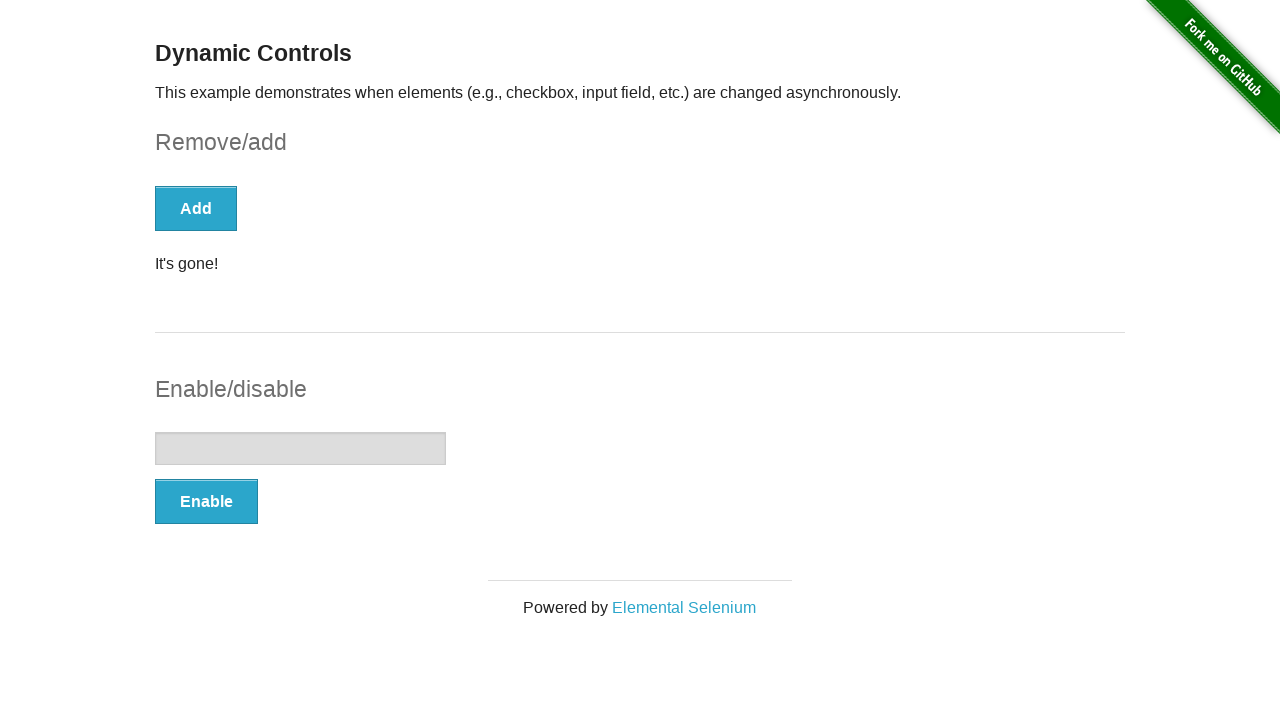

Clicked the Enable button to enable the input field at (206, 501) on xpath=//*[@id='input-example']/button
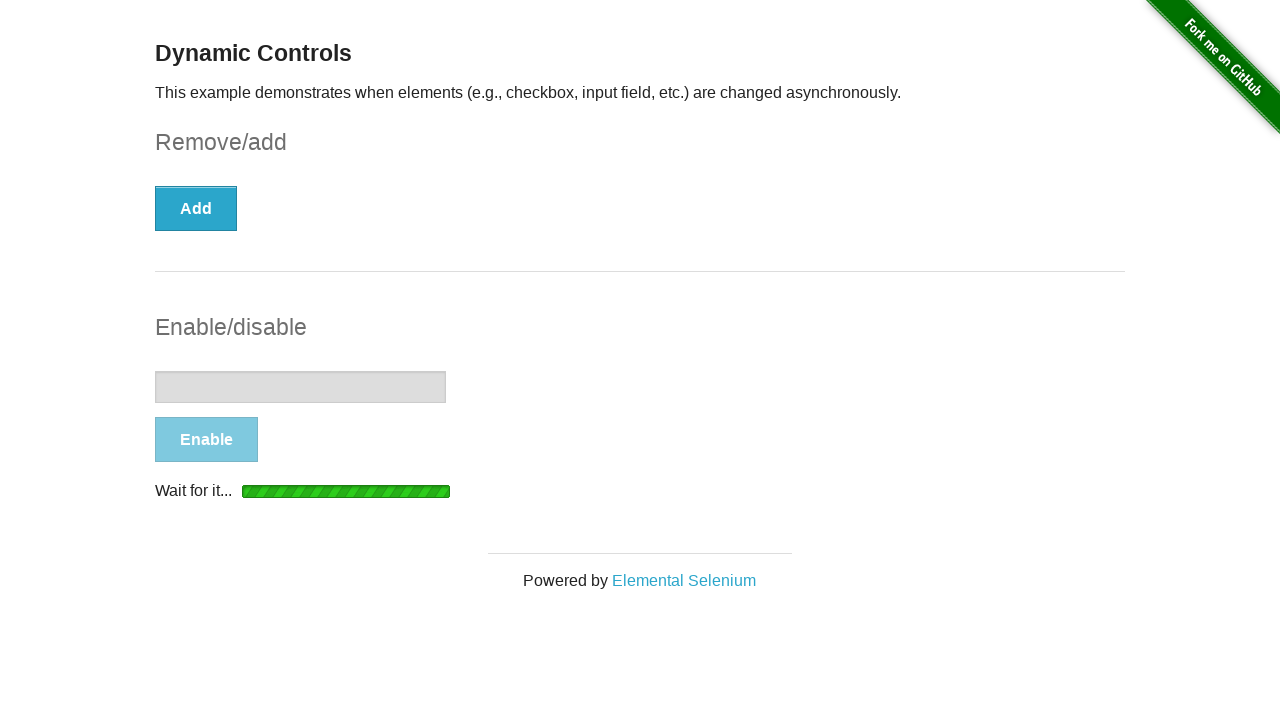

Waited for enable confirmation message to appear
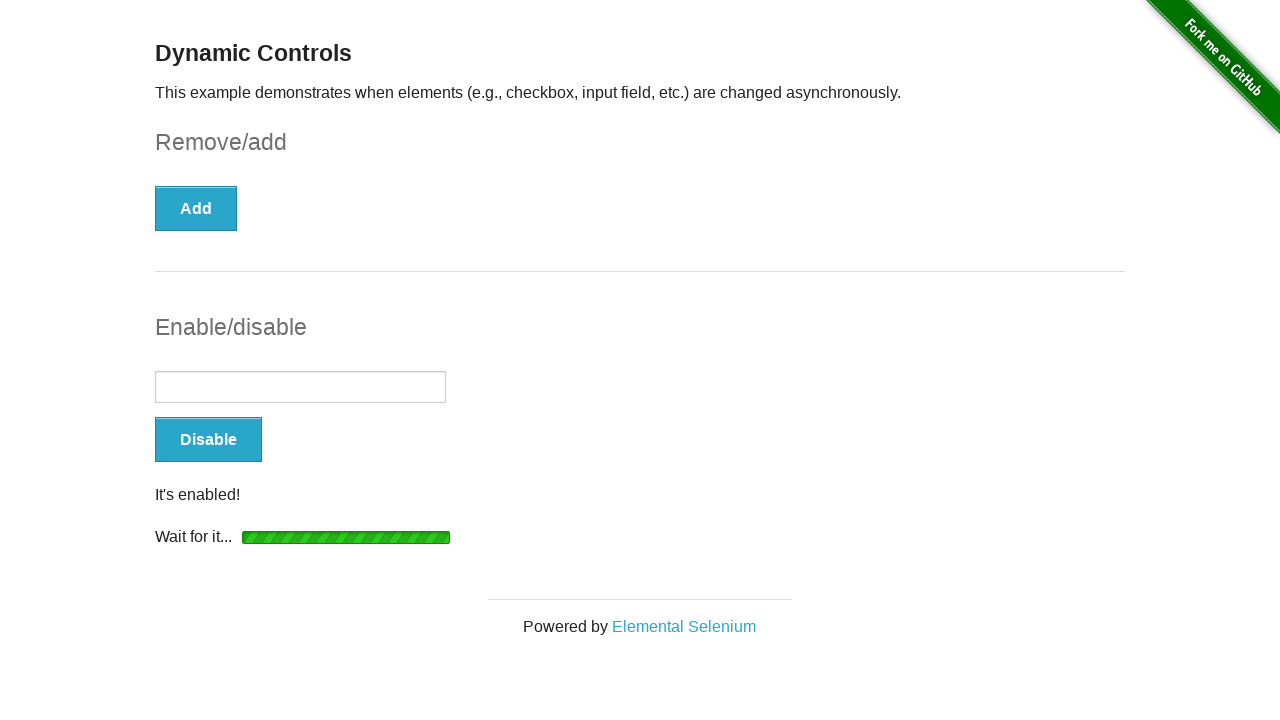

Verified that the enable confirmation message is visible
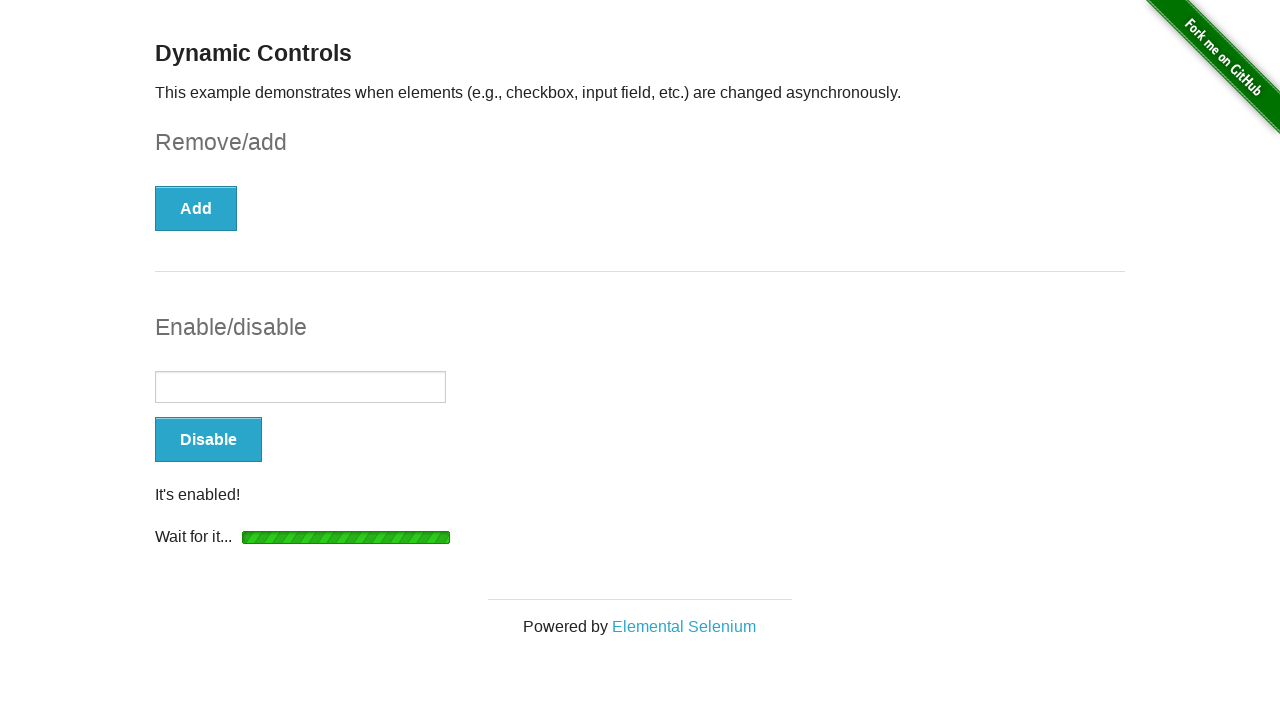

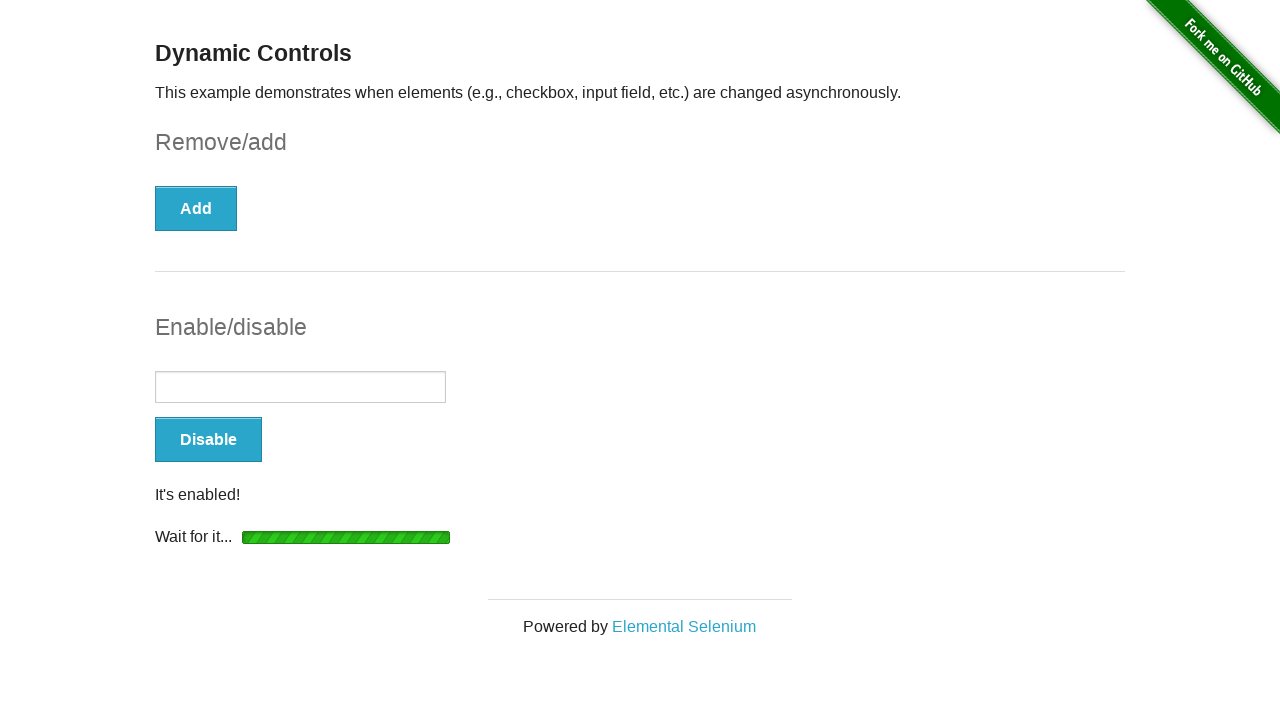